Tests dropdown functionality by clicking a dropdown button, waiting for a Facebook link to become visible, and then clicking on it

Starting URL: https://omayo.blogspot.com/

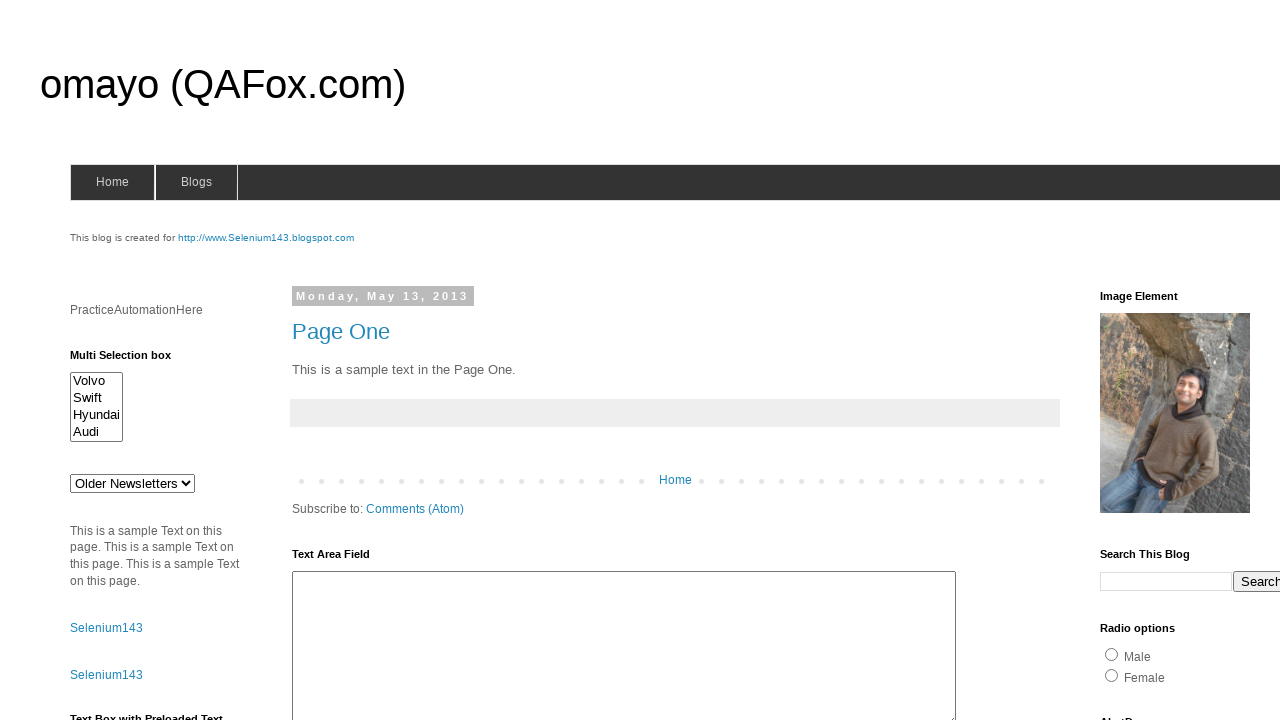

Clicked the dropdown button at (1227, 360) on .dropbtn
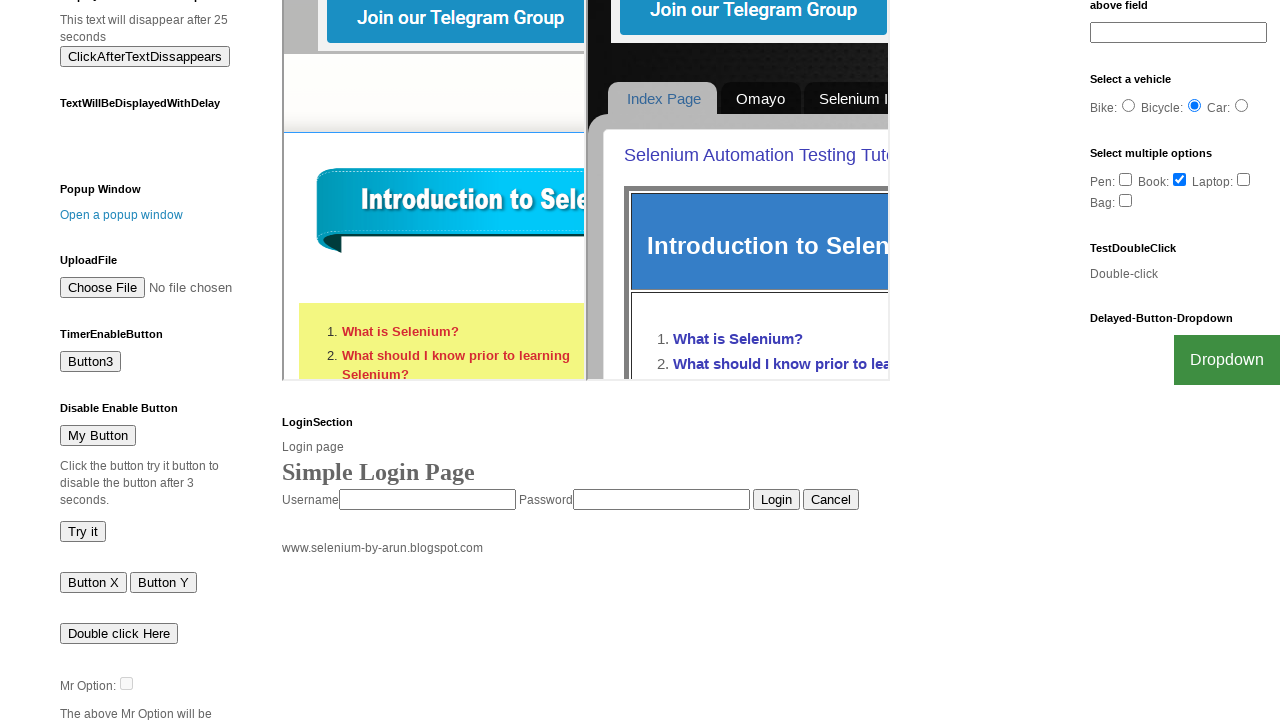

Facebook link became visible in dropdown
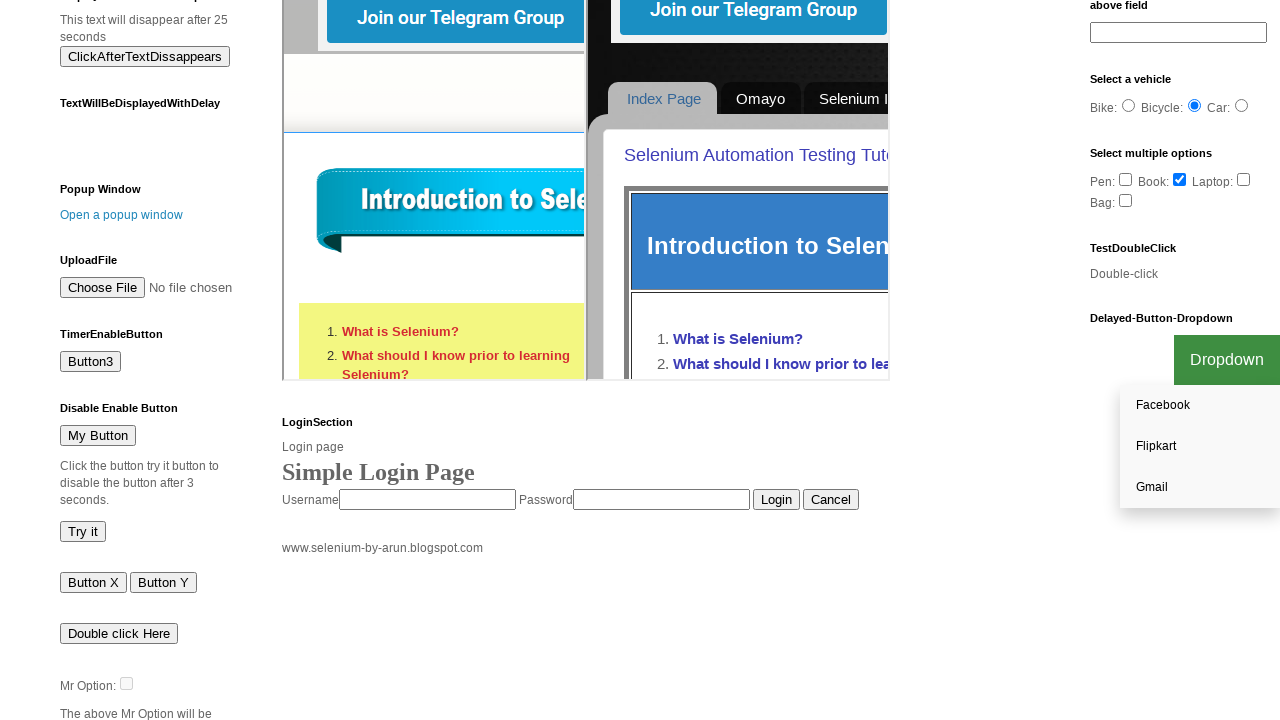

Clicked on the Facebook link at (1200, 406) on text=Facebook
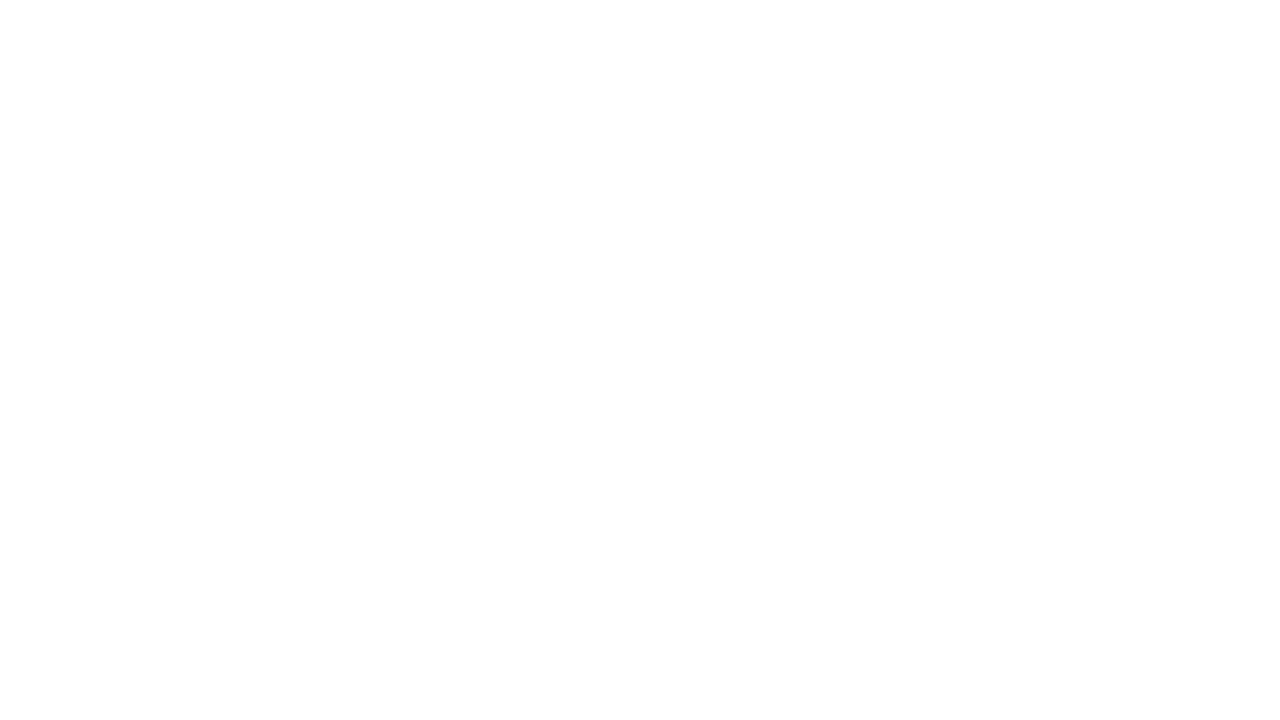

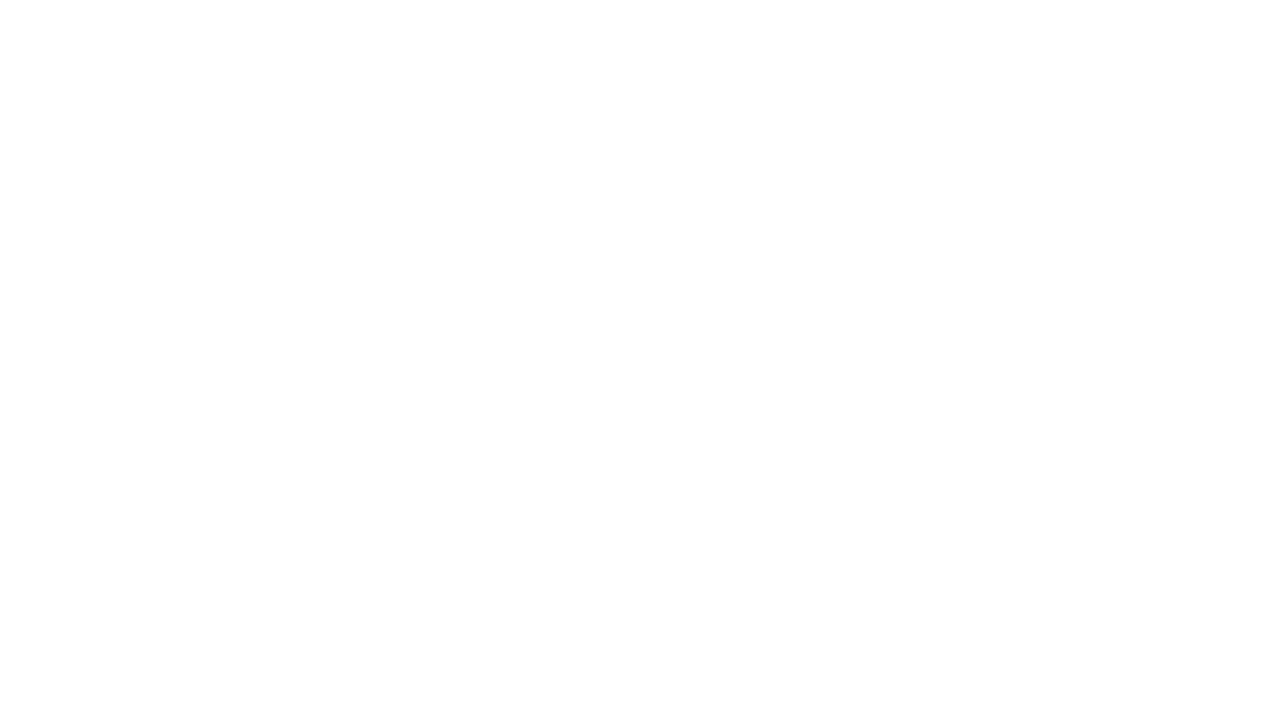